Tests form submission by extracting a value from an element's attribute, calculating a mathematical result, filling an input field, clicking checkboxes, and submitting the form

Starting URL: http://suninjuly.github.io/get_attribute.html

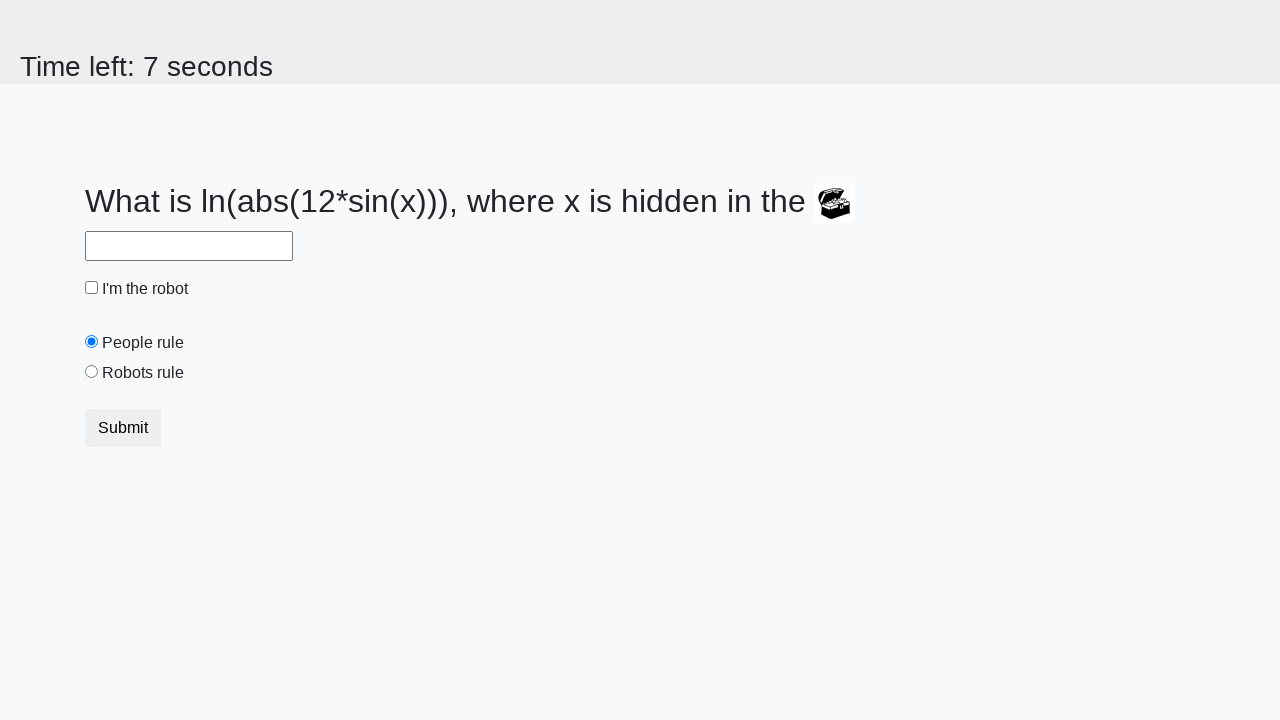

Located treasure element
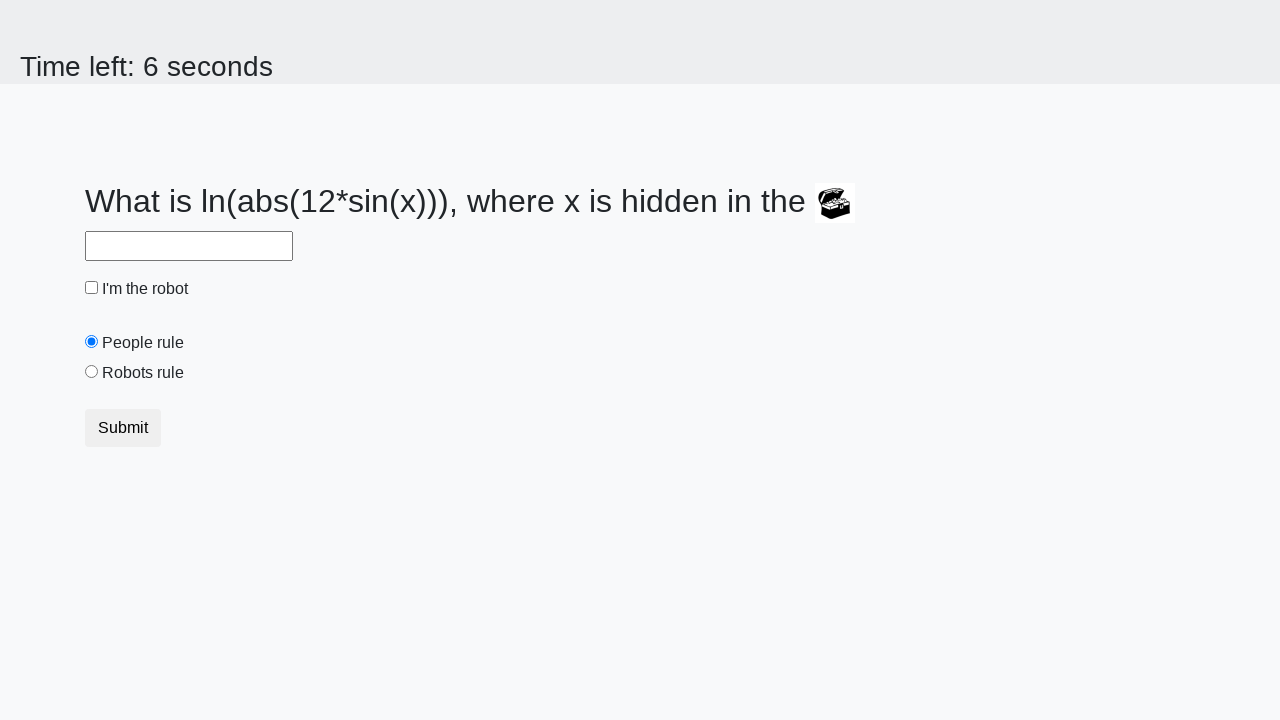

Extracted 'valuex' attribute from treasure element
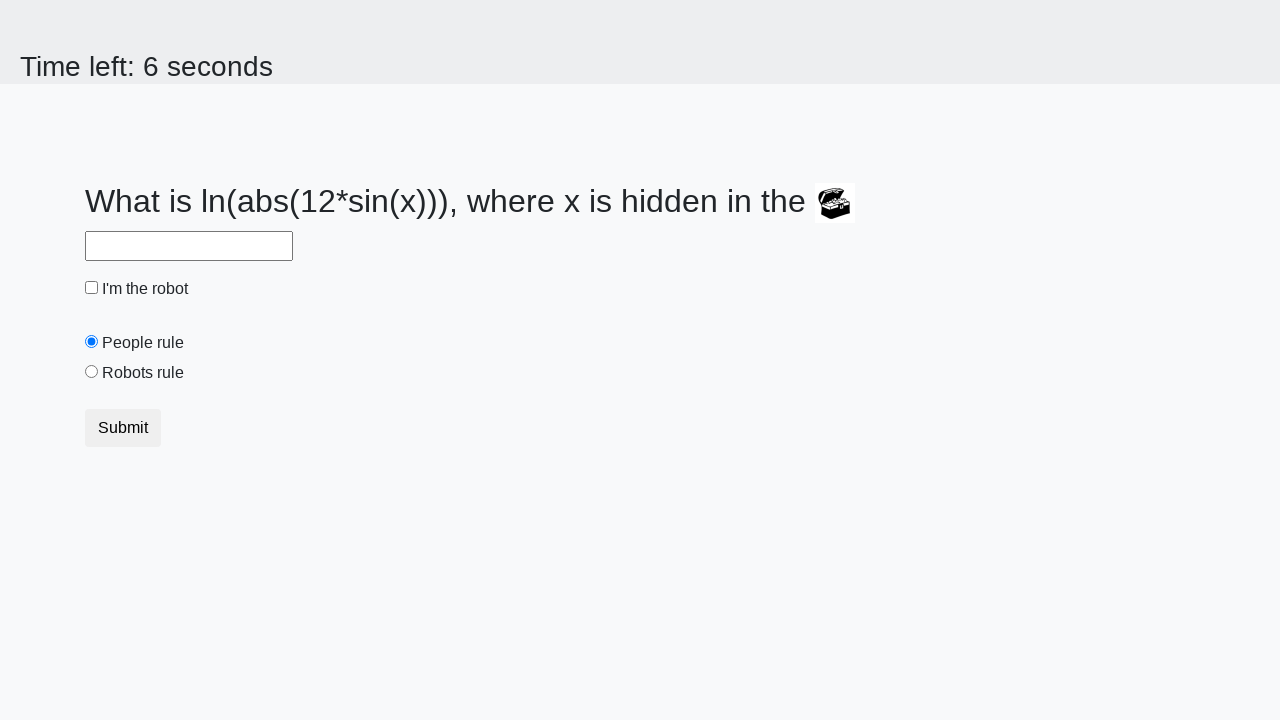

Calculated mathematical result: 2.3542977061139503
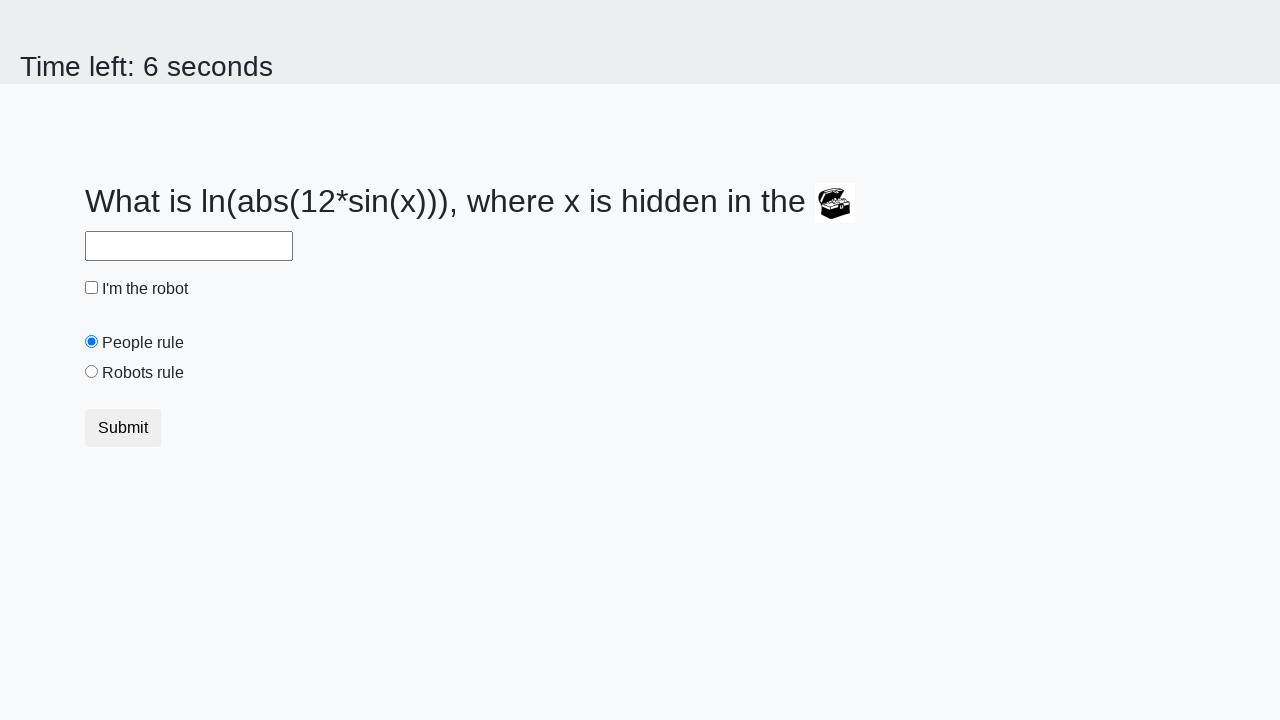

Filled answer field with calculated result on #answer
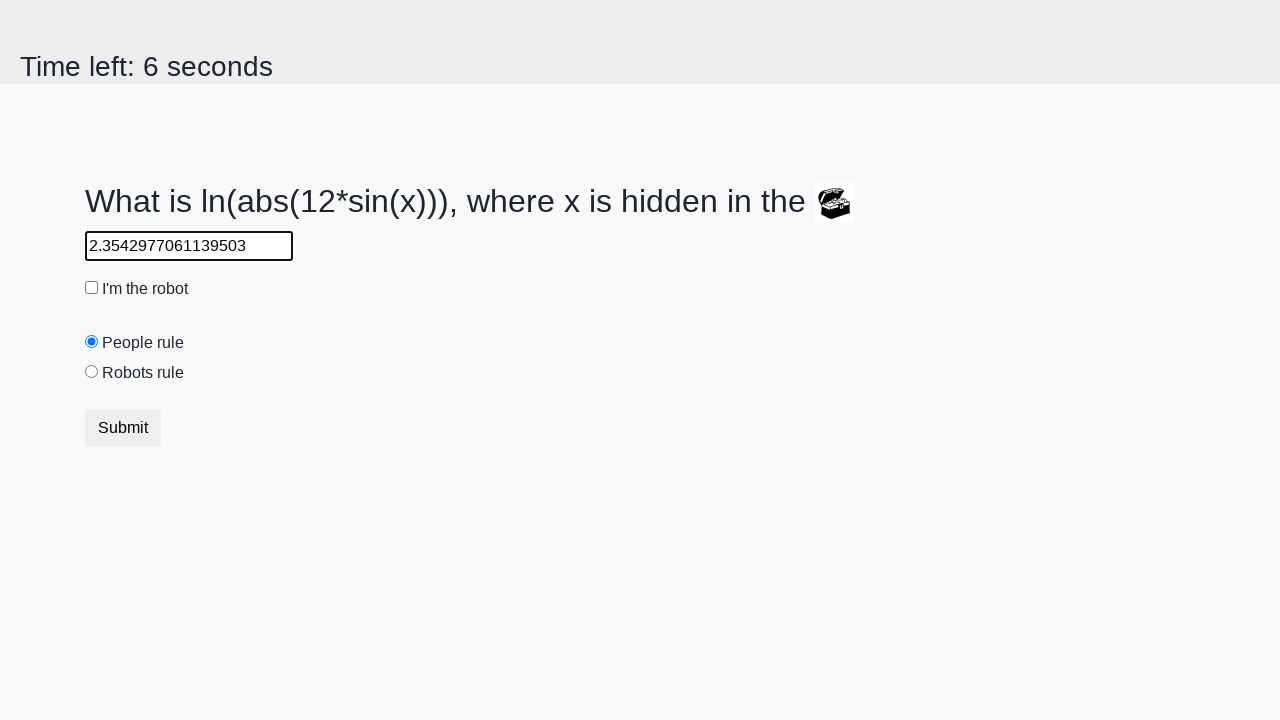

Clicked robot checkbox at (92, 288) on #robotCheckbox
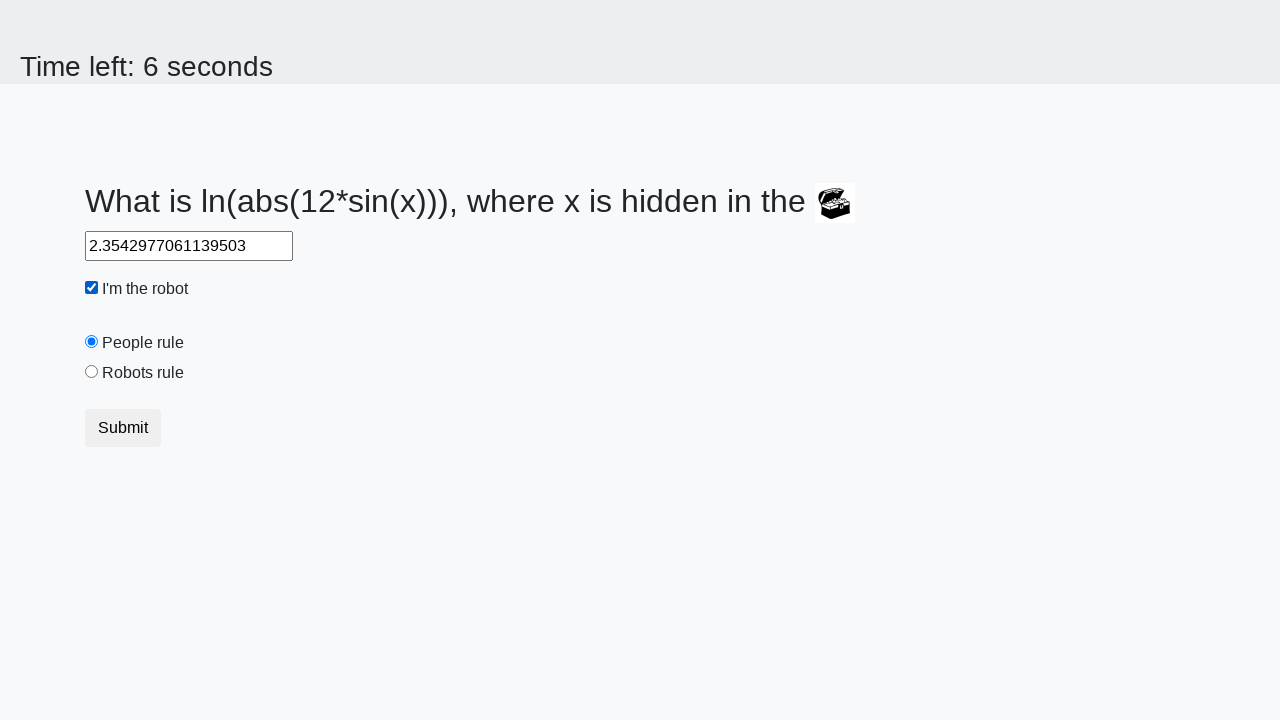

Clicked robots rule checkbox at (92, 372) on #robotsRule
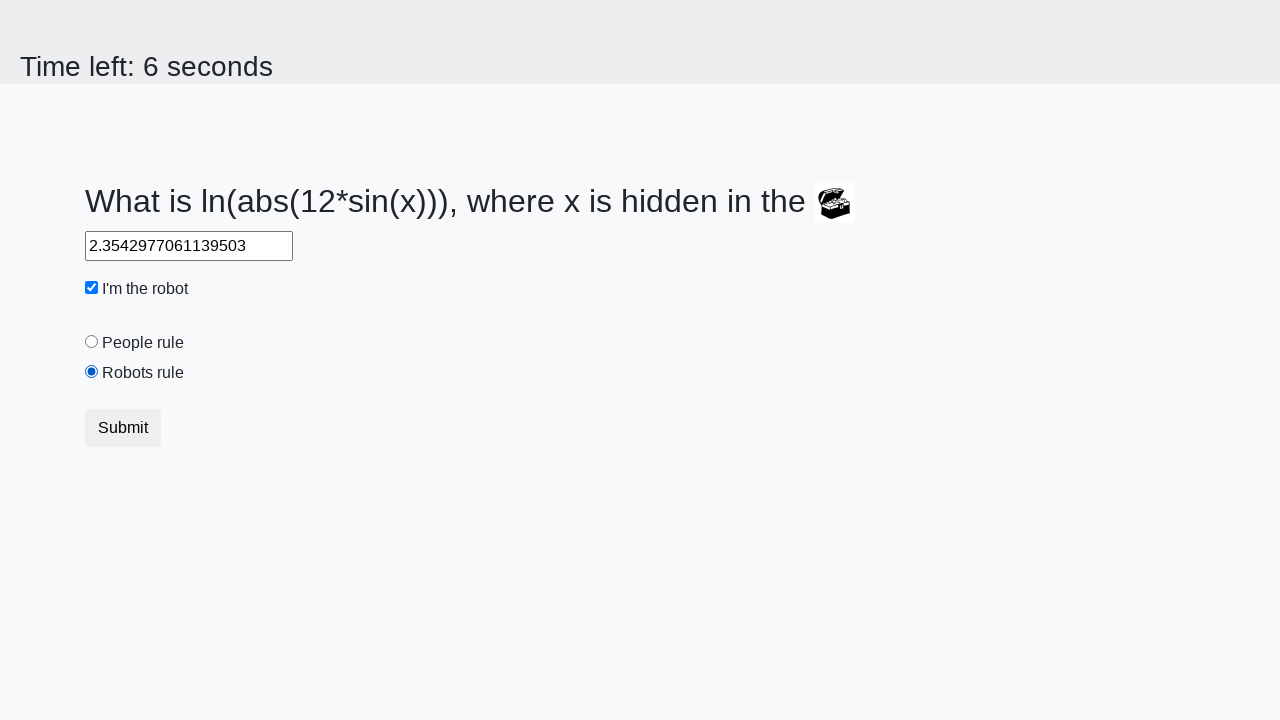

Clicked submit button to submit form at (123, 428) on button.btn
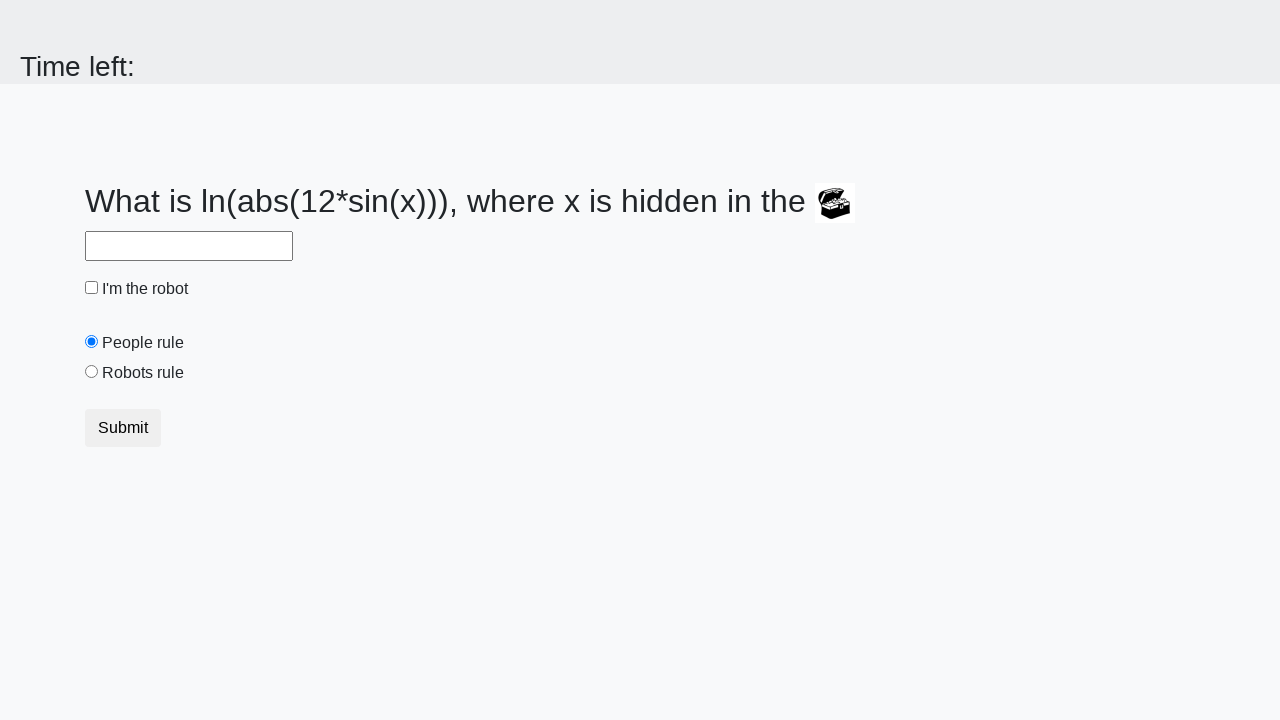

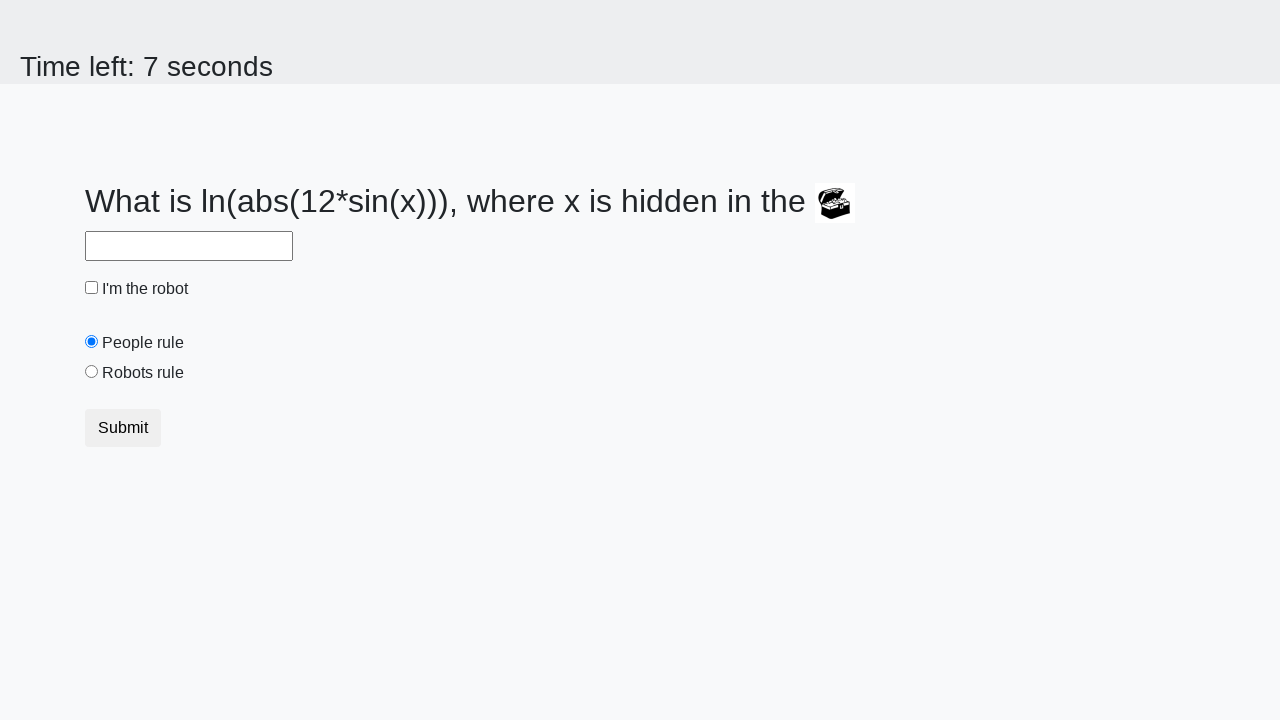